Navigates to an image gallery page and scrolls down to load content

Starting URL: https://www.135editor.com/pictures.html?page=1

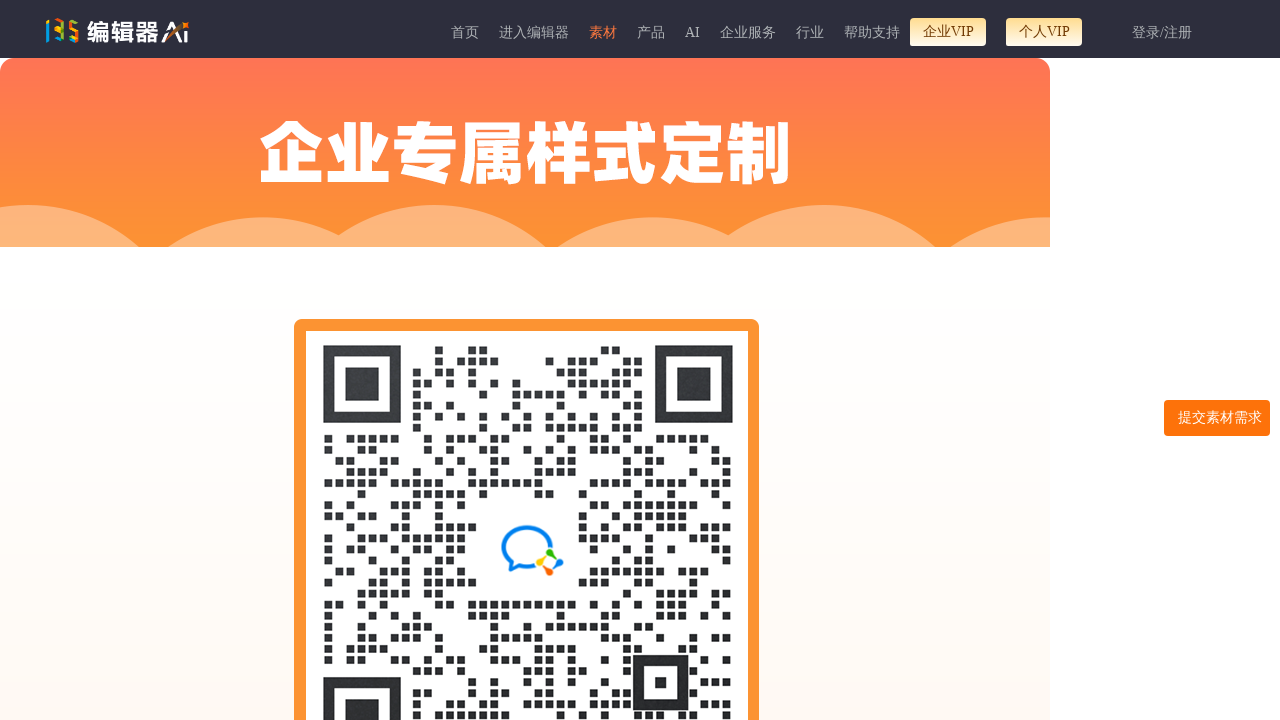

Waited 3 seconds for page to load
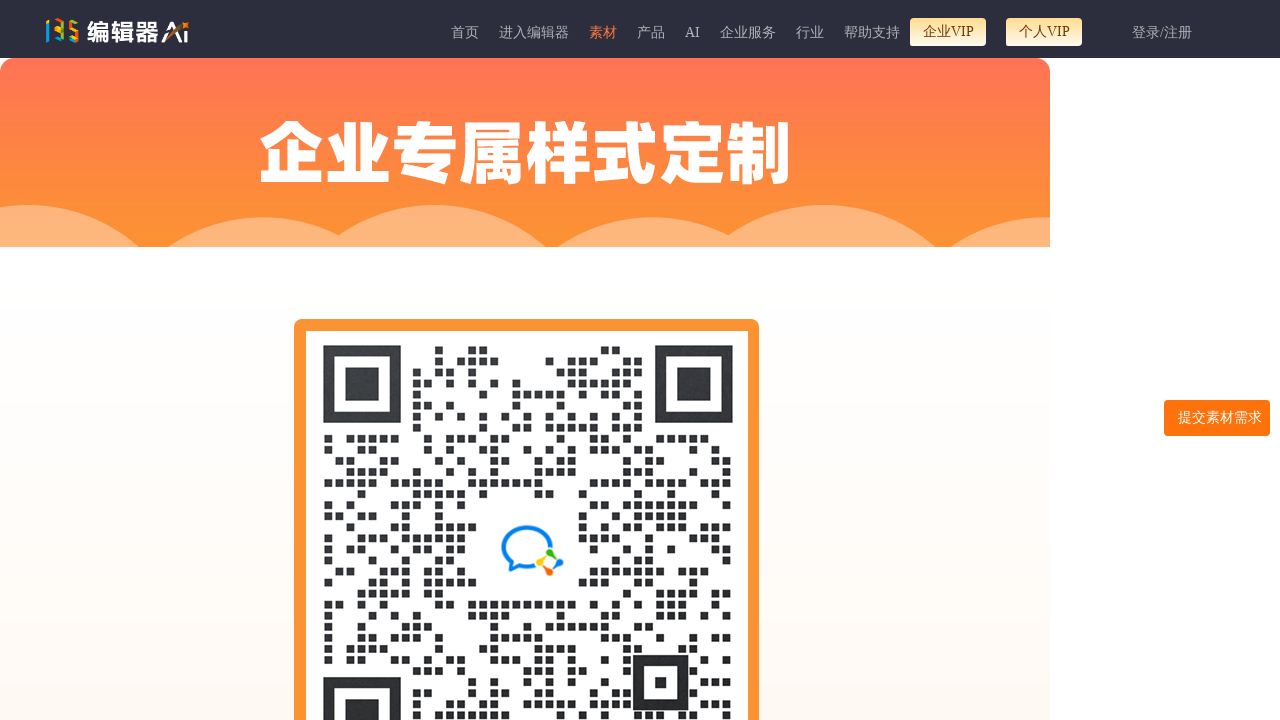

Scrolled down 1000 pixels to load more gallery content
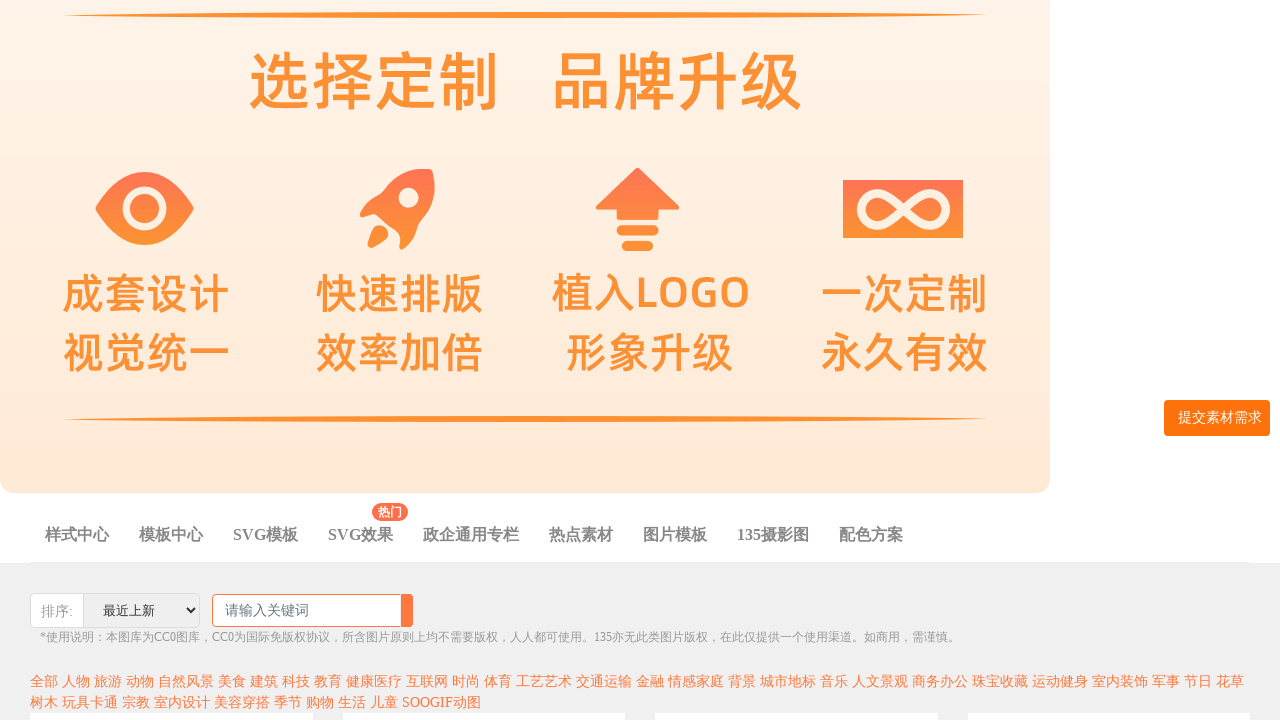

Content loaded and #content-0 element is visible
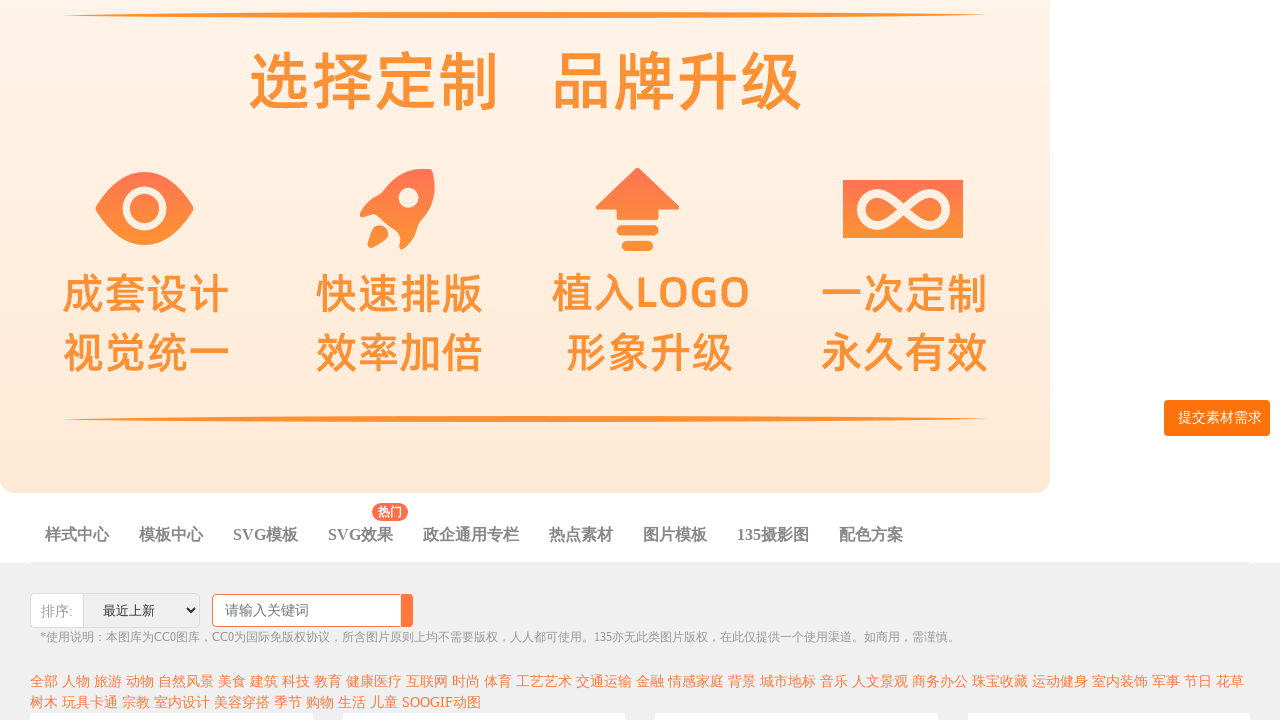

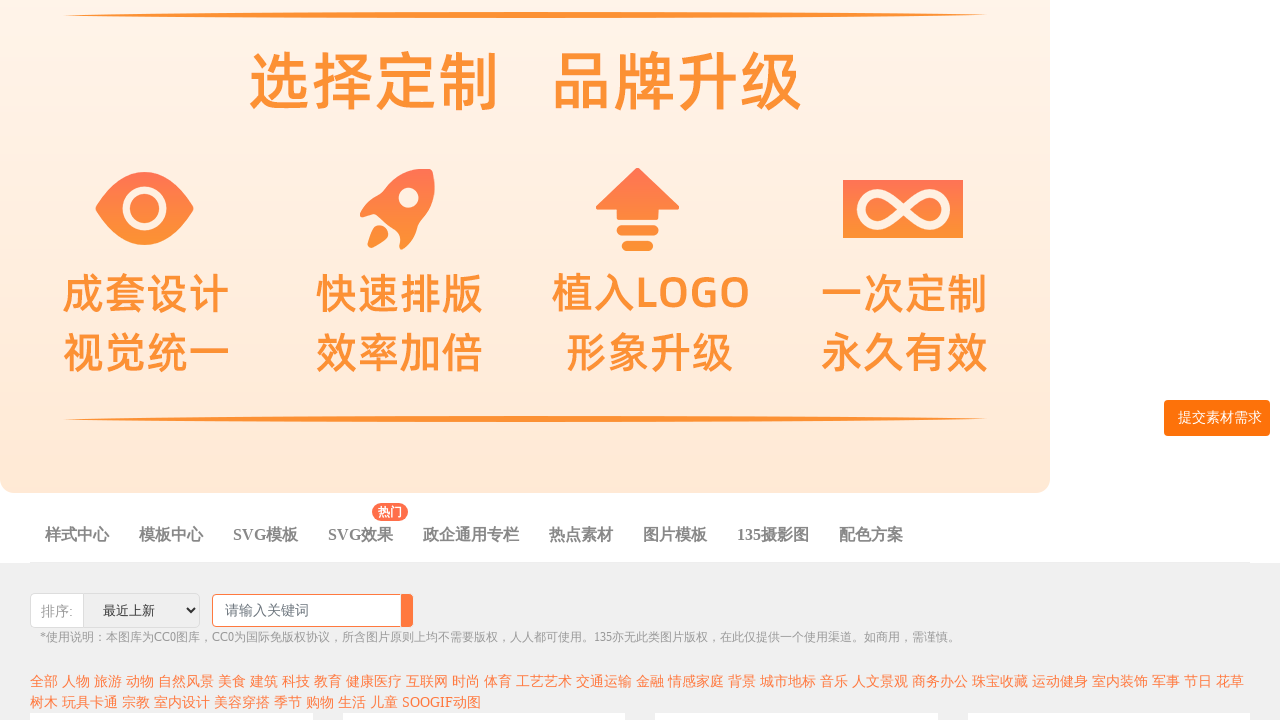